Tests selecting an option from a multiple-select long list dropdown by visible text.

Starting URL: https://www.selenium.dev/selenium/web/selectPage.html

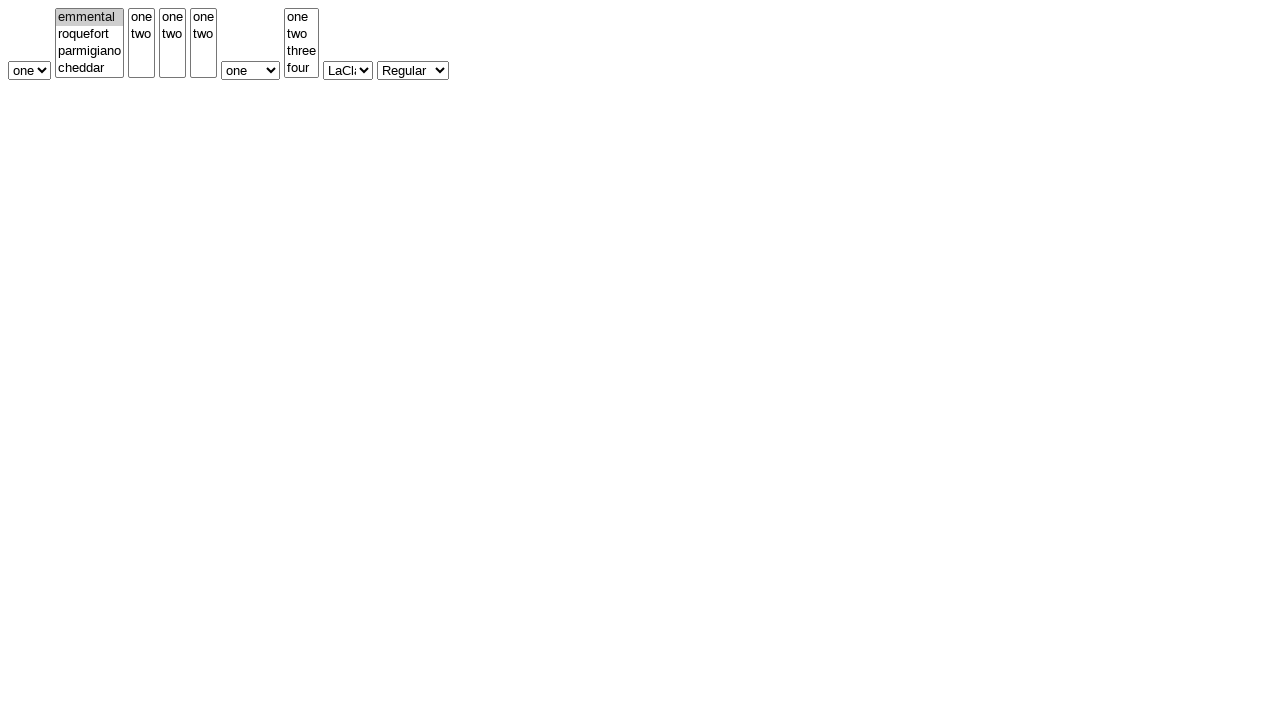

Waited 1000ms for page to stabilize
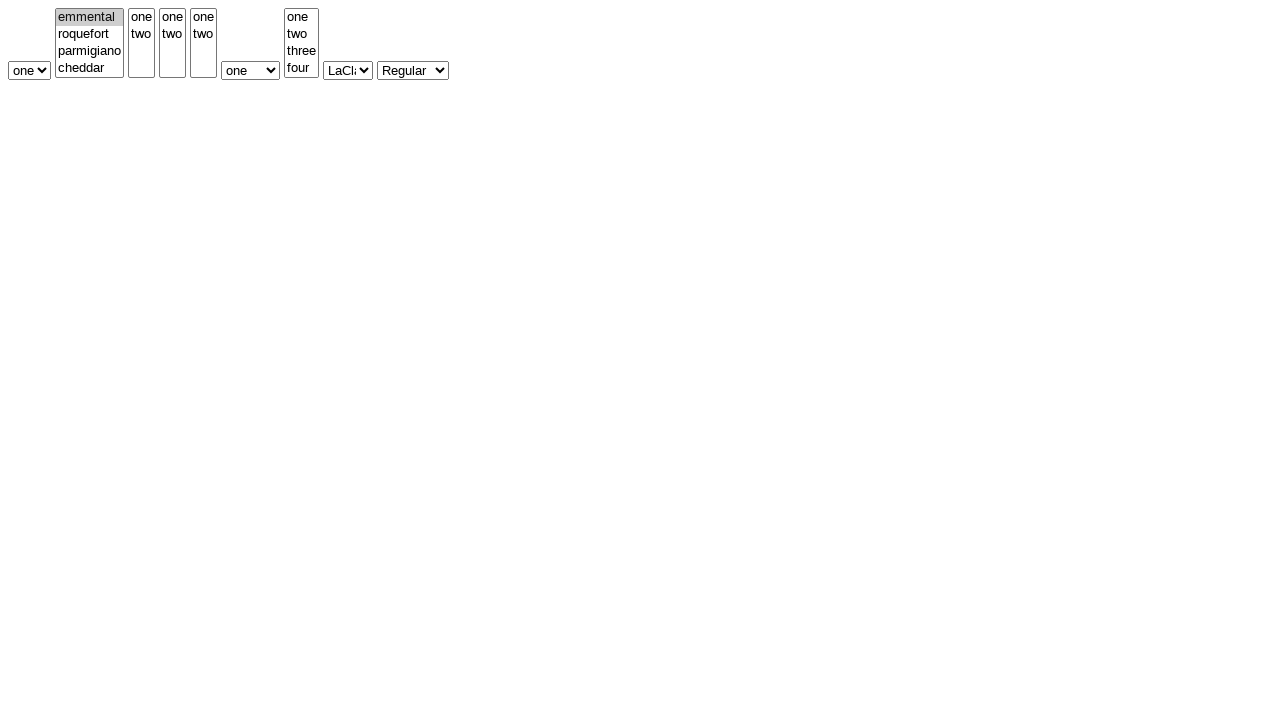

Selected 'six' option from multiple-select long list dropdown on #selectWithMultipleLongList
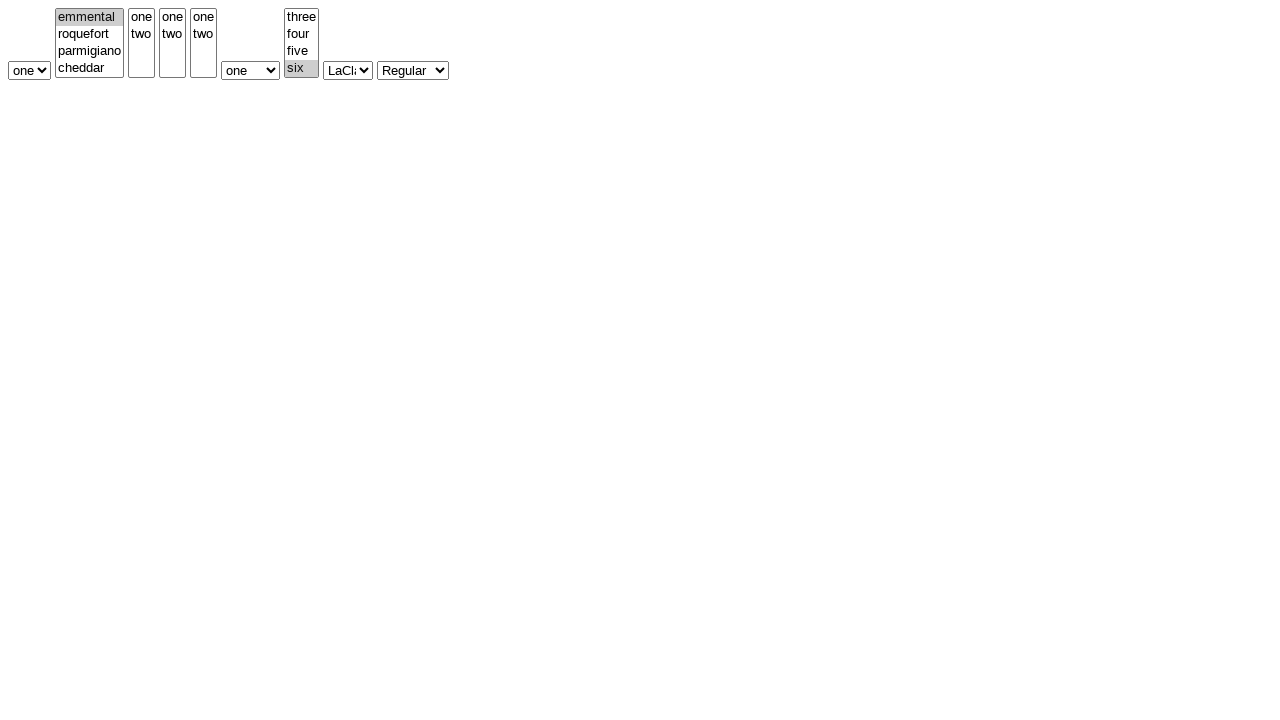

Waited 1000ms for selection to complete
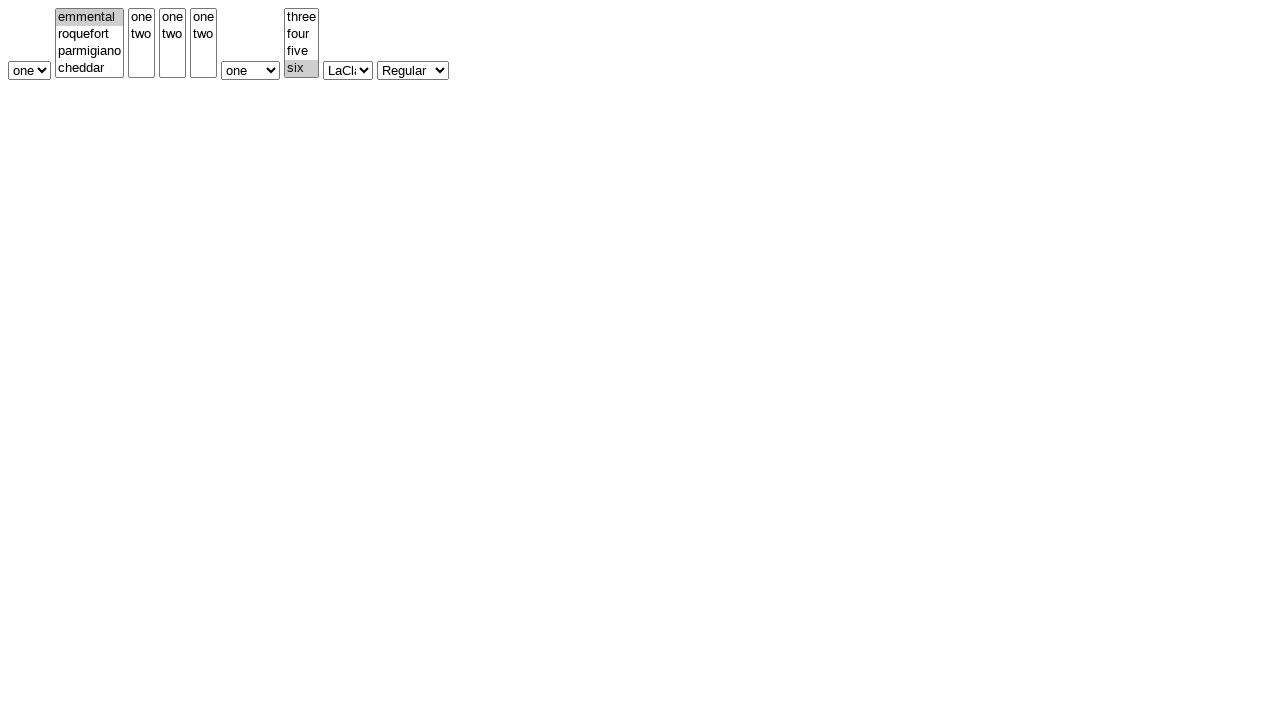

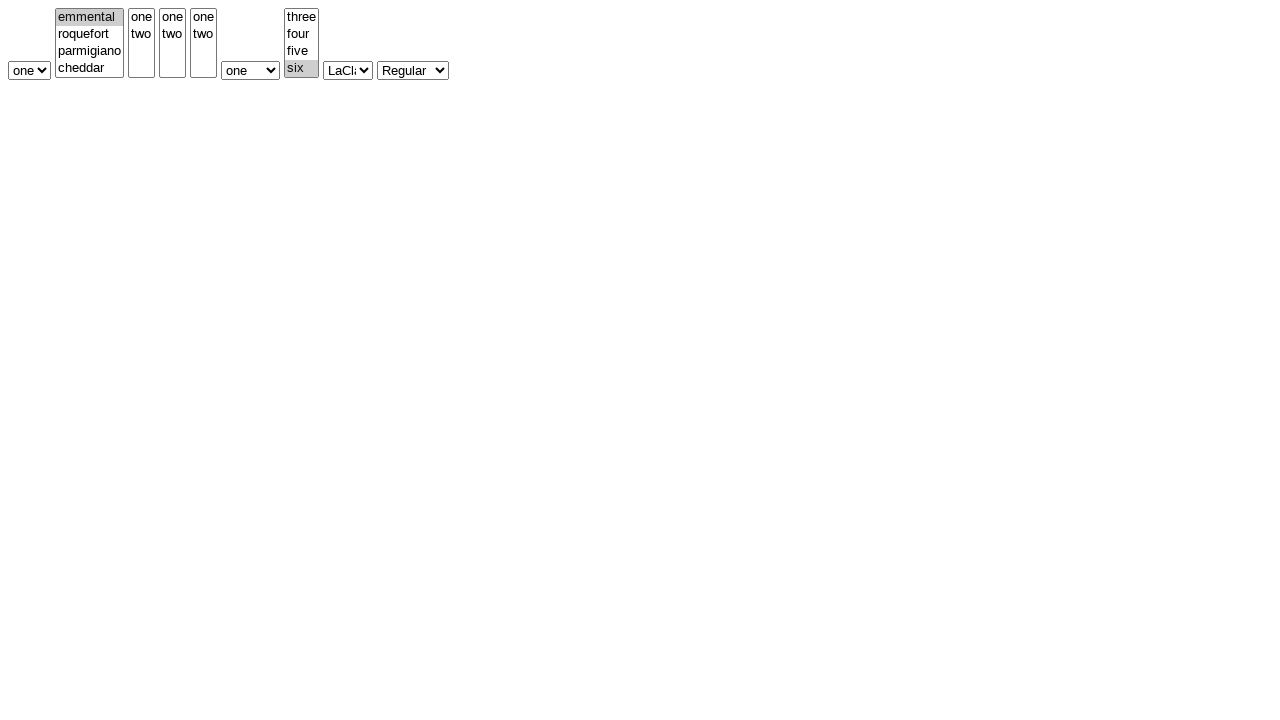